Tests JavaScript prompt alert functionality by clicking a button to trigger a prompt alert, entering text into it, and accepting the alert.

Starting URL: https://demoqa.com/alerts

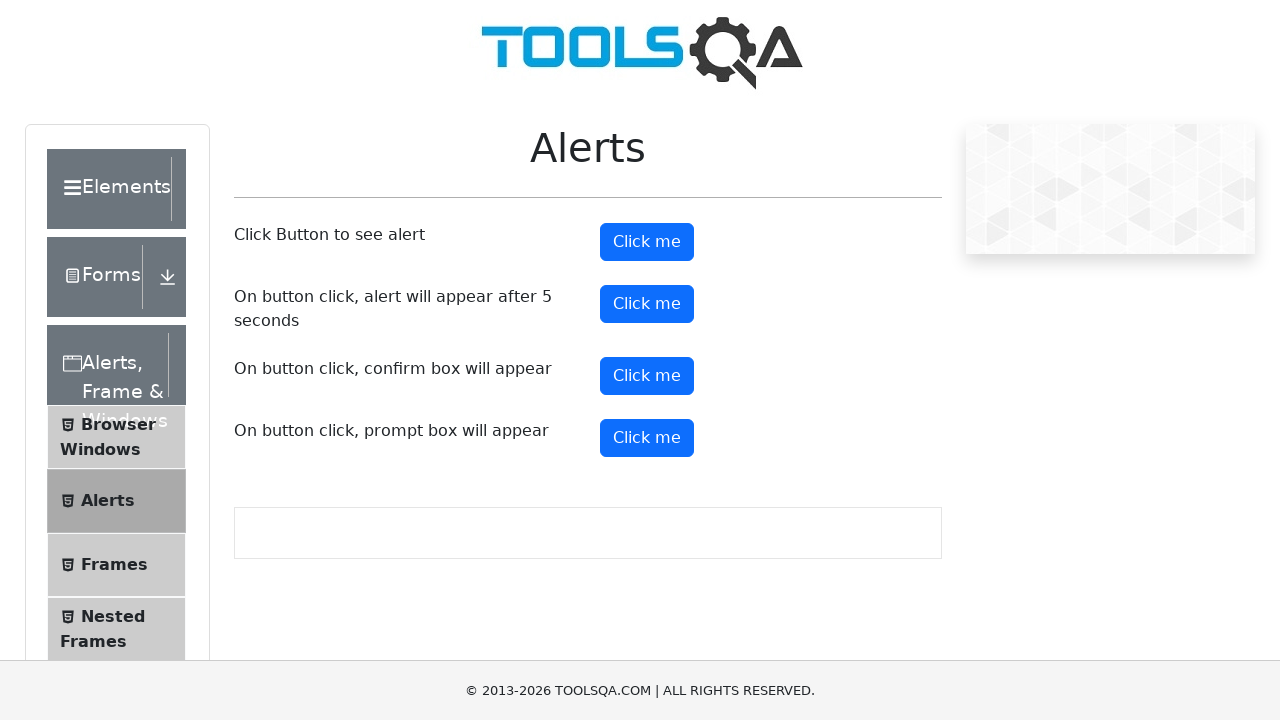

Scrolled to bottom of page to ensure alert buttons are visible
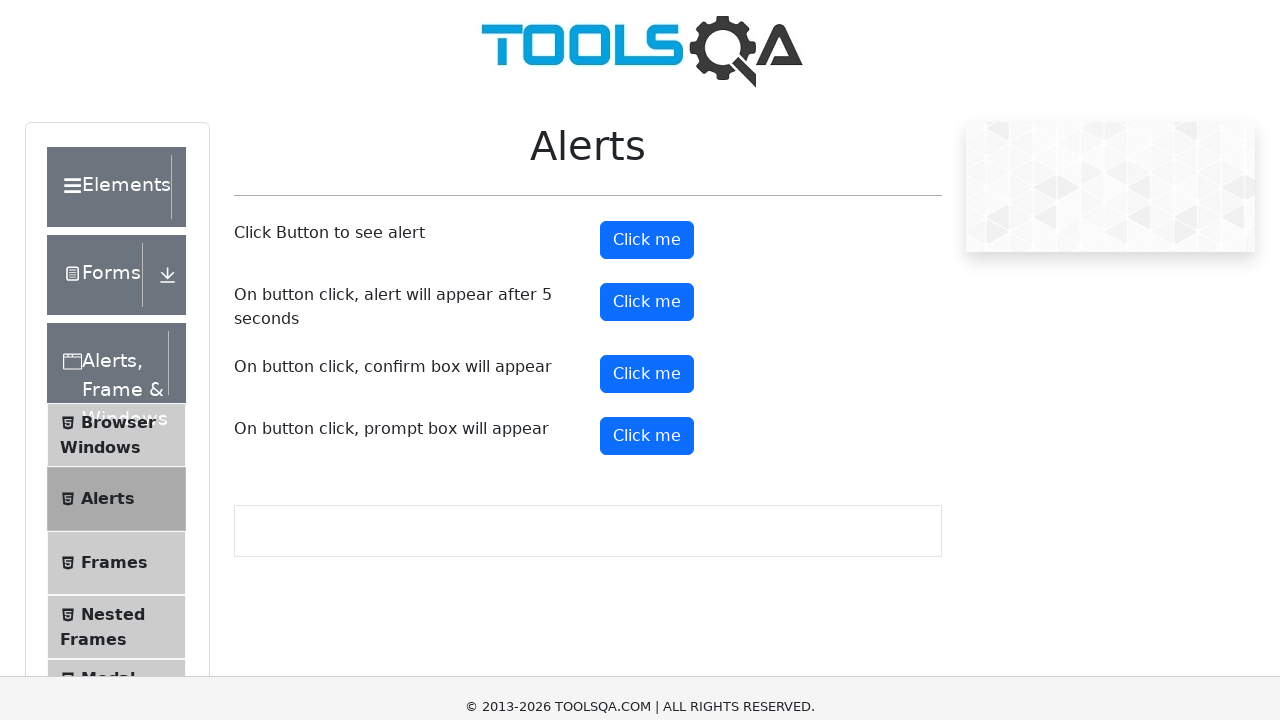

Set up dialog handler to accept prompt alert with text 'Typing by topstech'
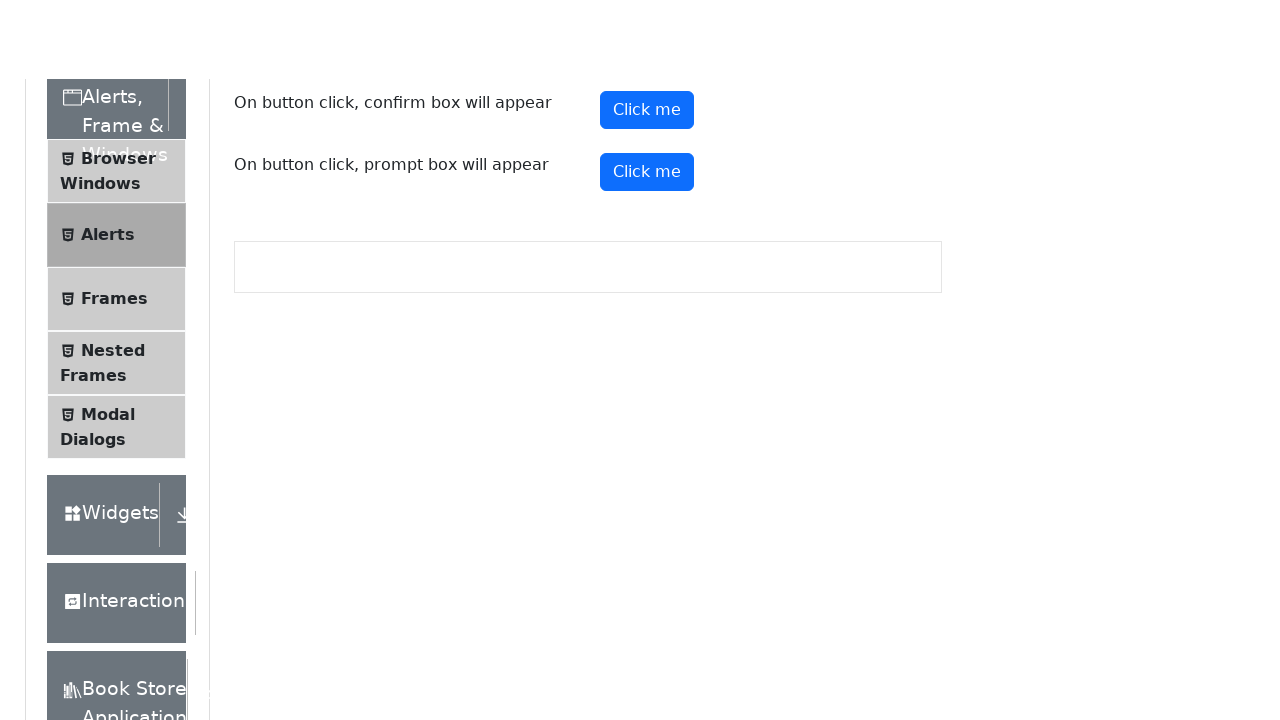

Clicked prompt button to trigger the alert at (647, 44) on #promtButton
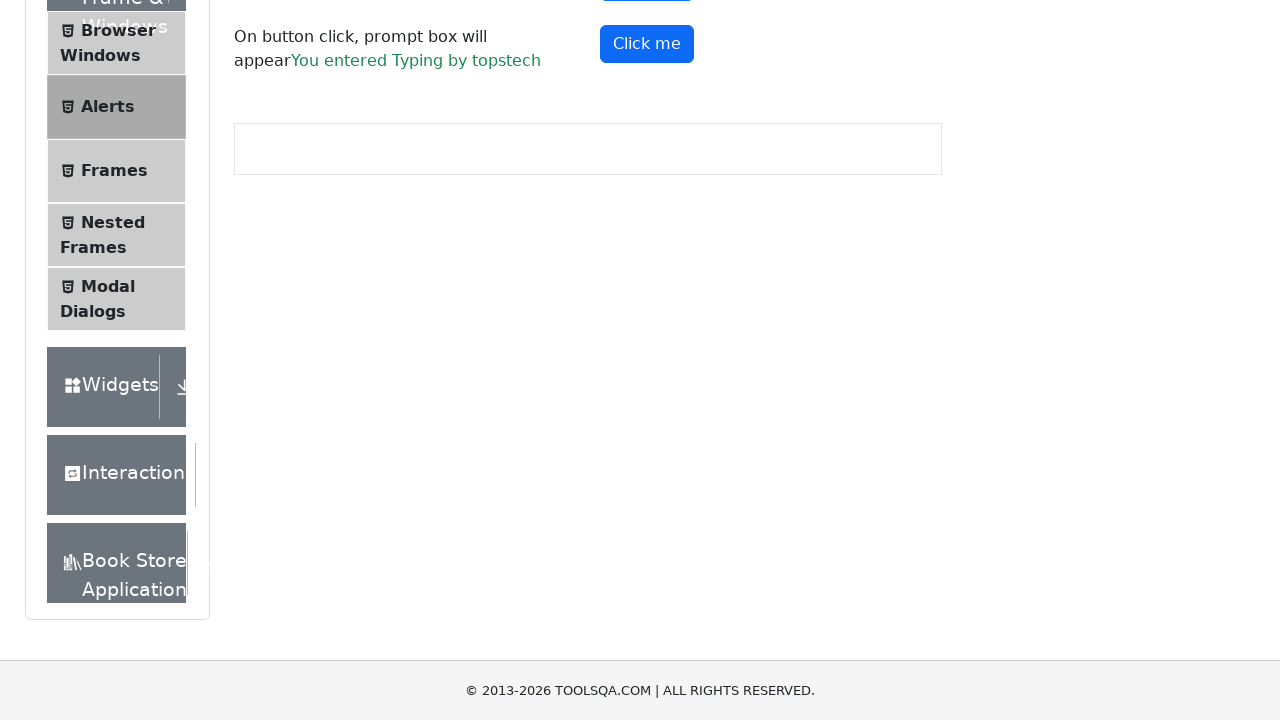

Prompt result text appeared, confirming alert was accepted with entered text
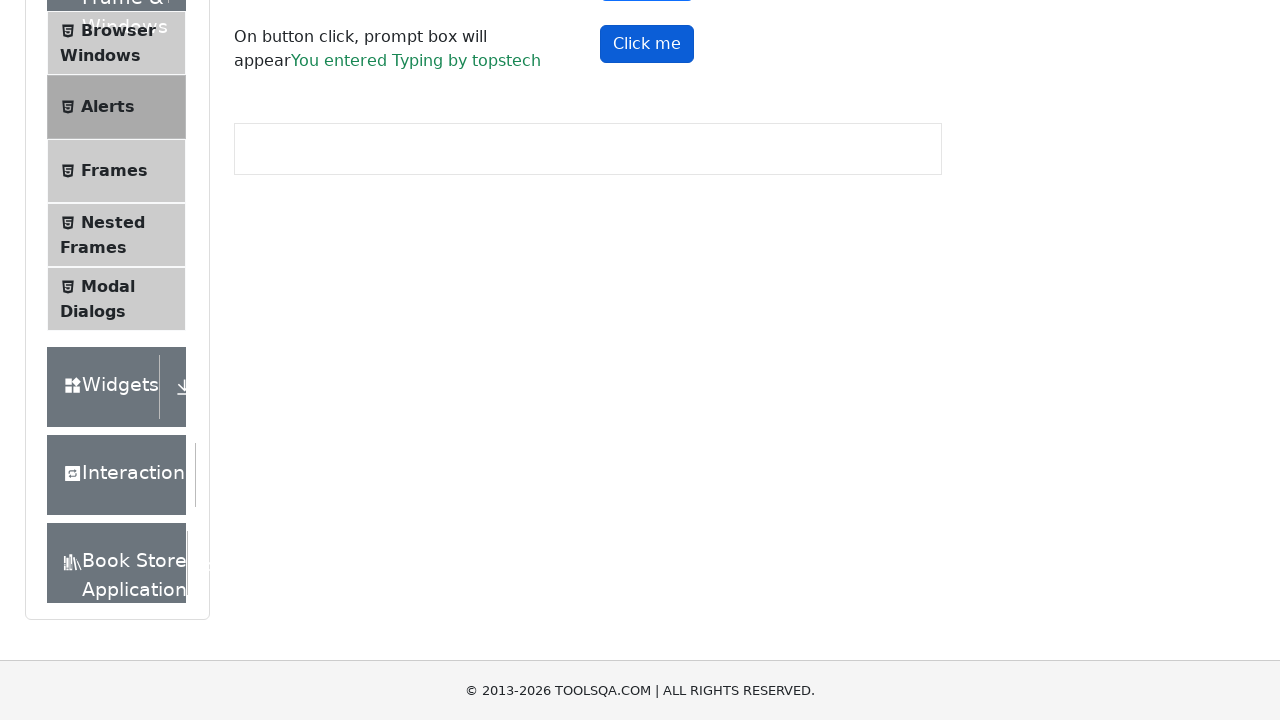

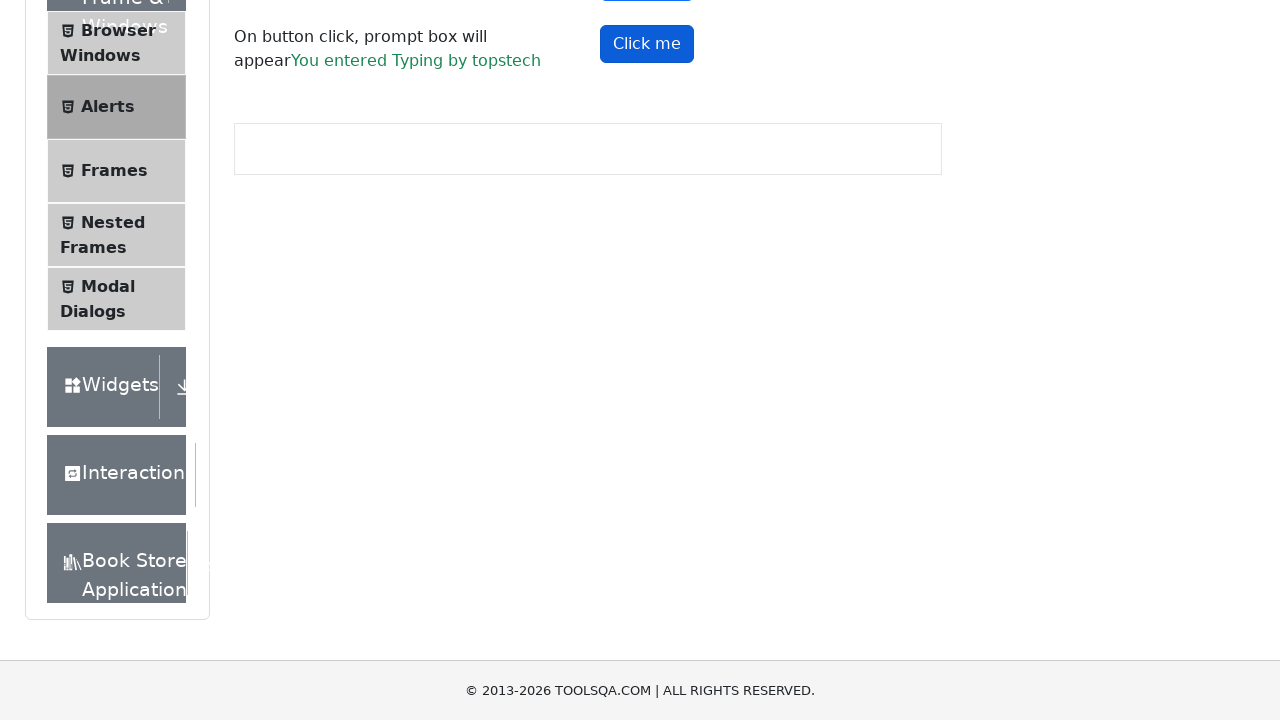